Tests registration form by filling first name, last name, and email fields, then submitting the form and verifying success message

Starting URL: http://suninjuly.github.io/registration1.html

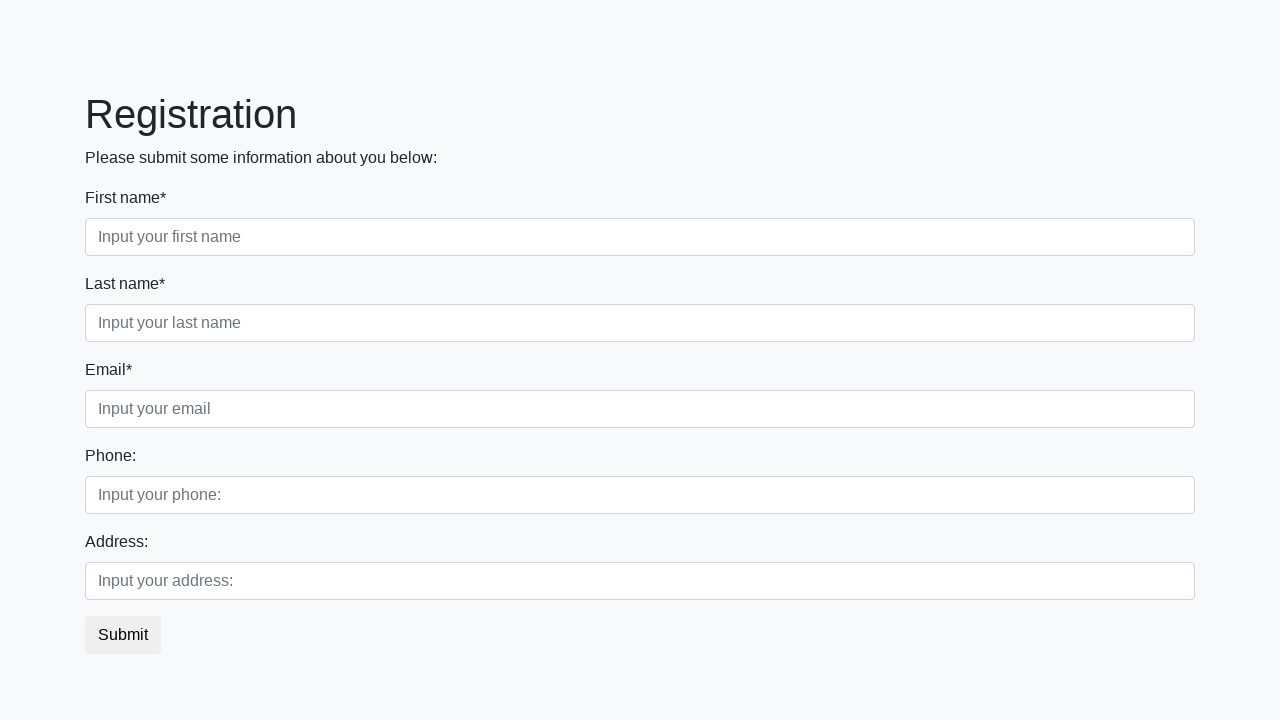

Filled first name field with 'Ivan' on .first_block .first
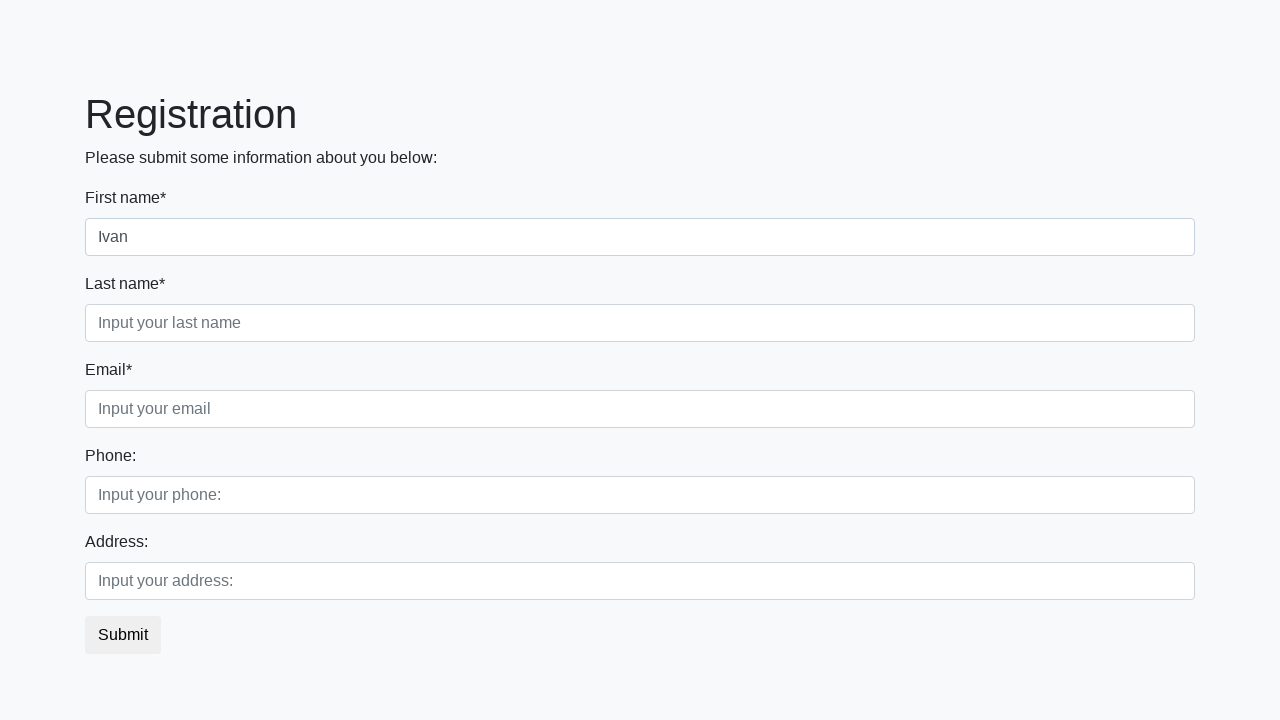

Filled last name field with 'Petrov' on .first_block .second
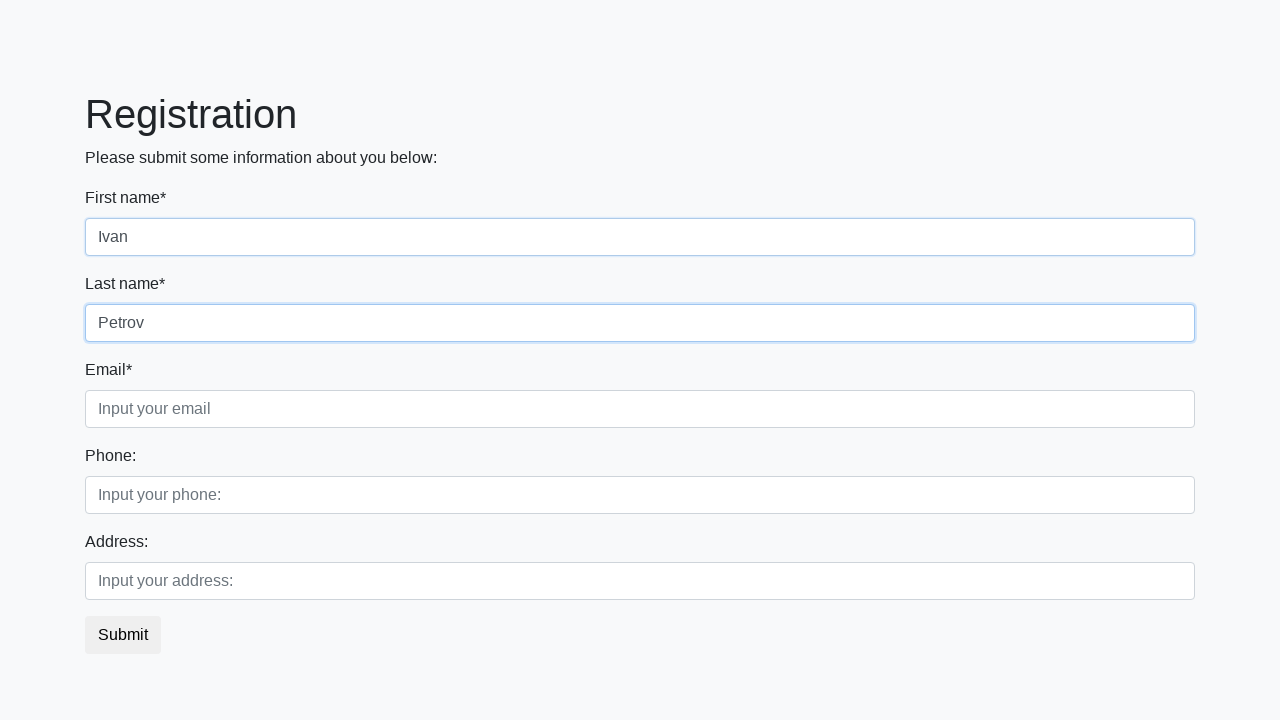

Filled email field with 'ya@mail.ru' on .first_block .third
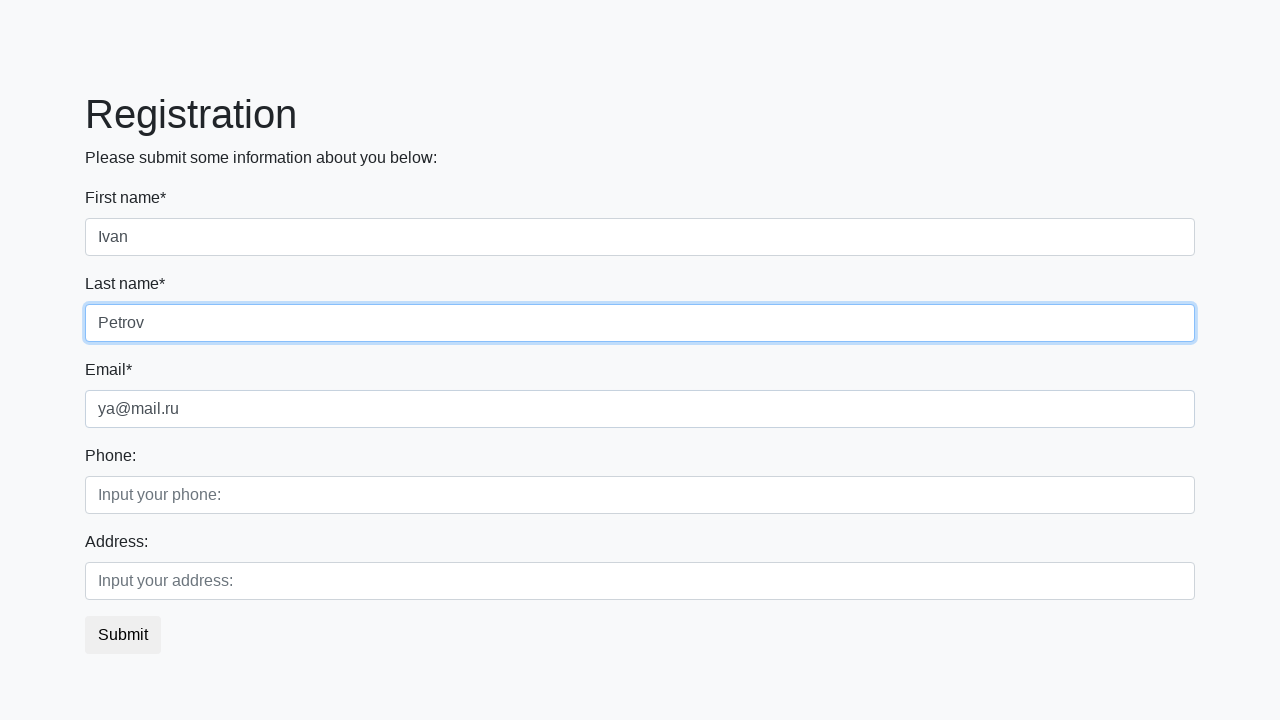

Clicked submit button to register at (123, 635) on button.btn
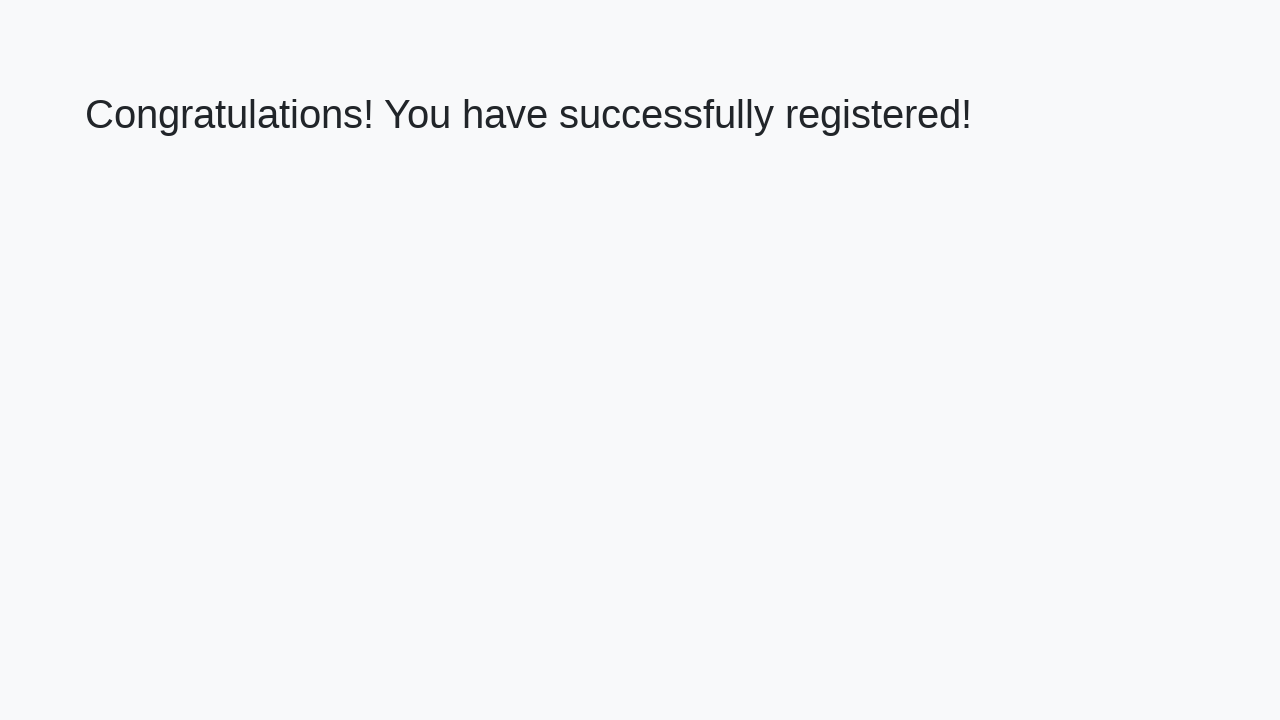

Success message loaded
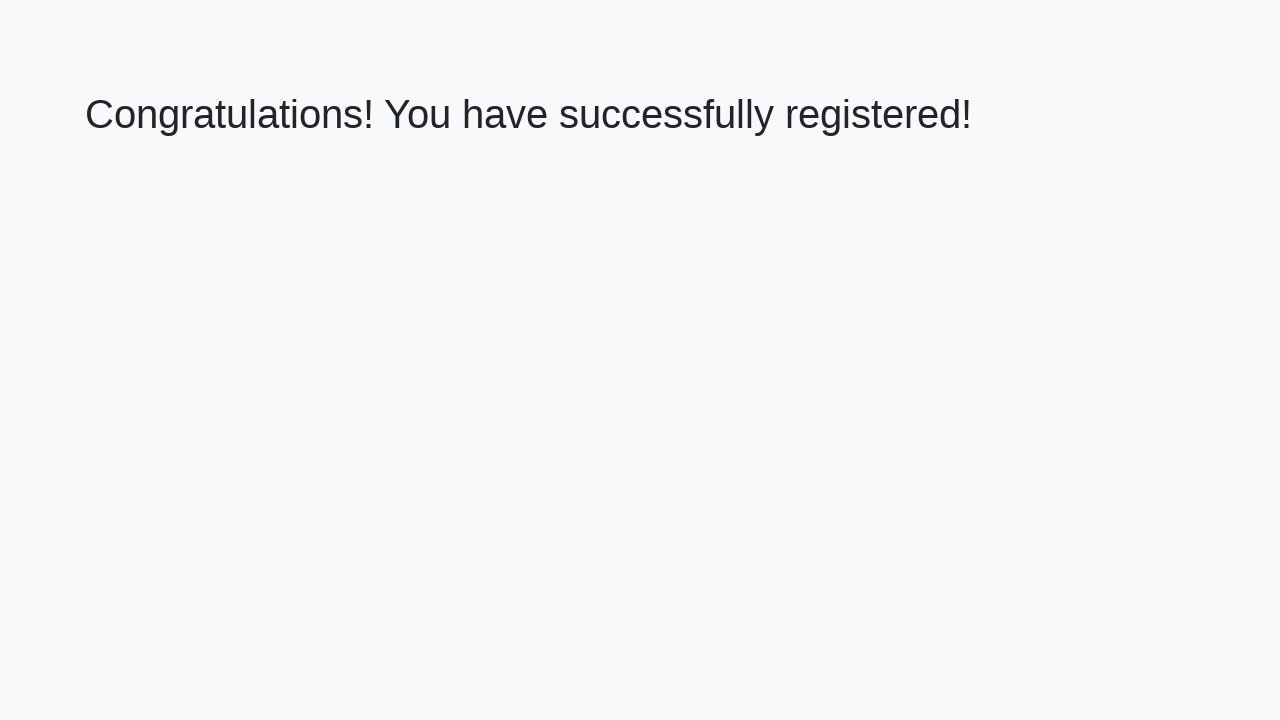

Retrieved success message text
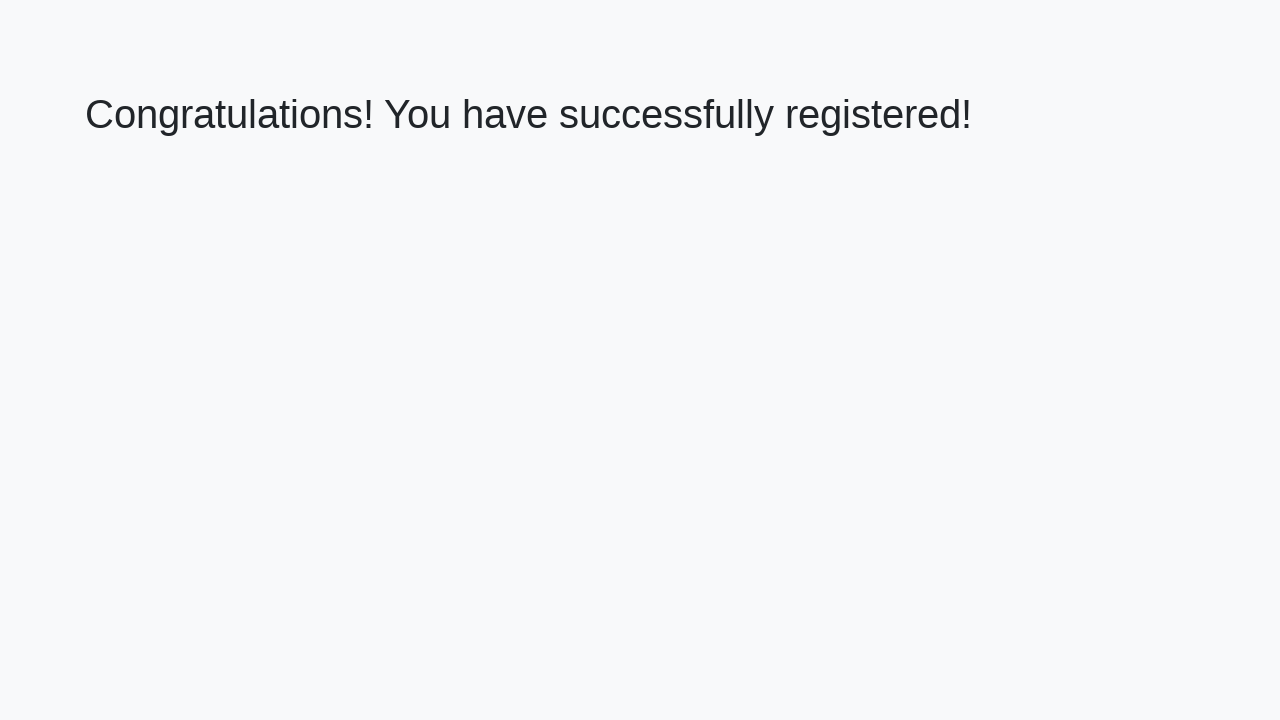

Verified success message: 'Congratulations! You have successfully registered!'
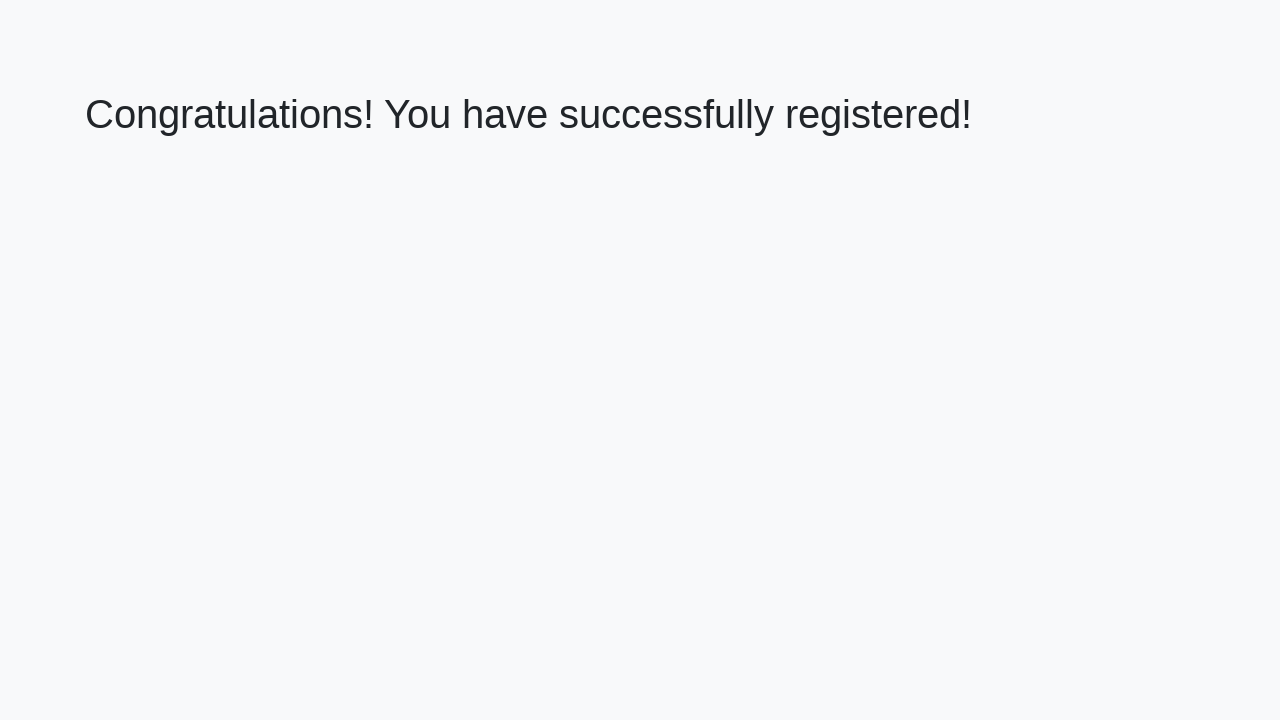

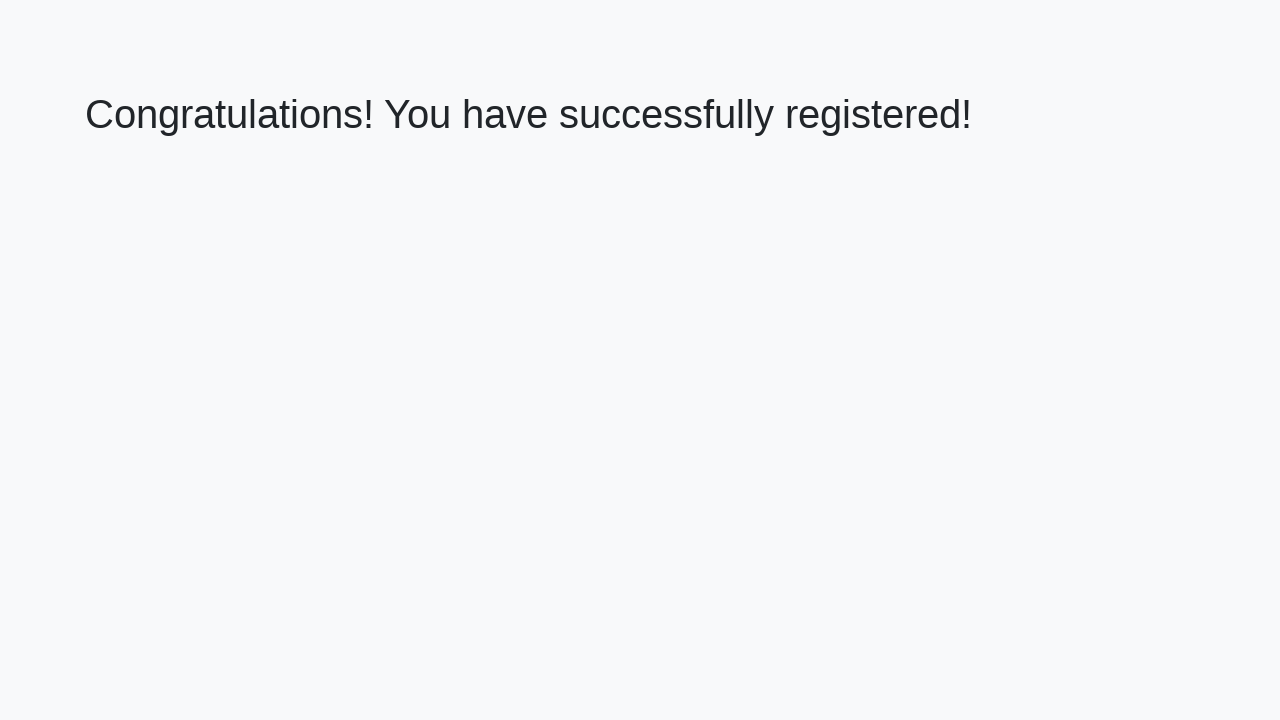